Verifies that the online payment block is available on the MTS homepage and contains expected text about commission-free online top-up.

Starting URL: https://www.mts.by/

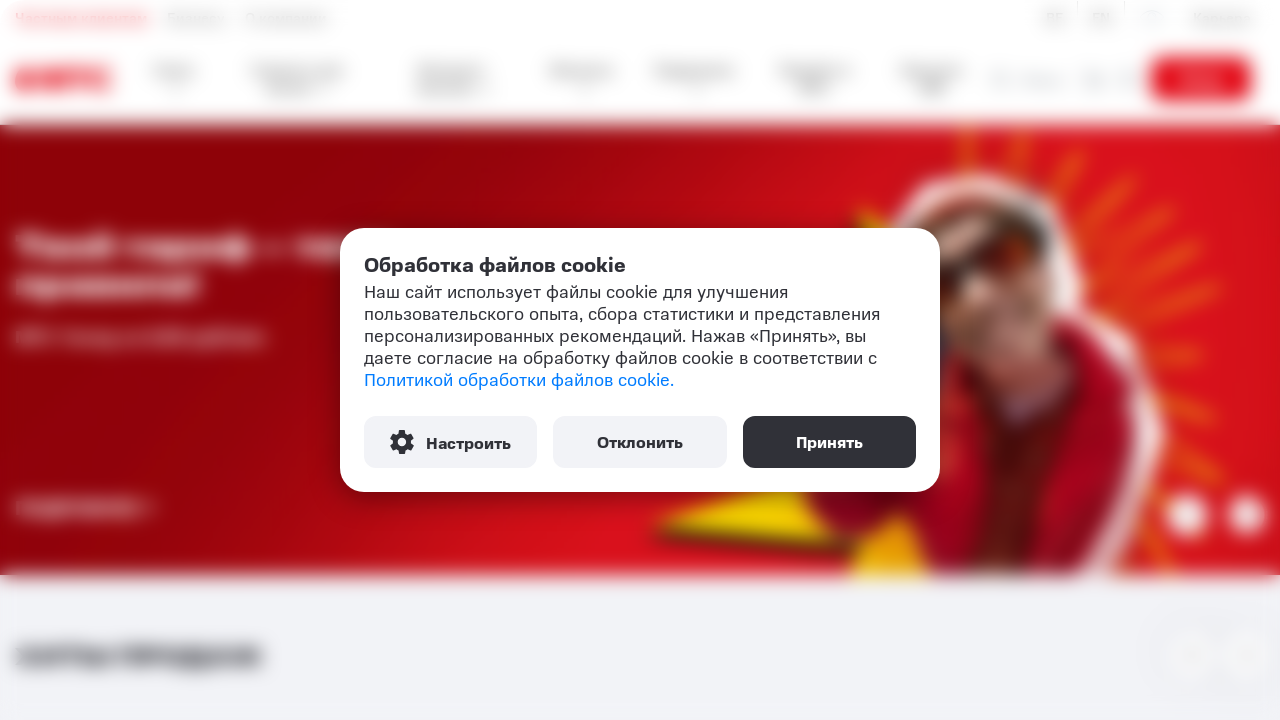

Waited for payment wrapper block to be visible
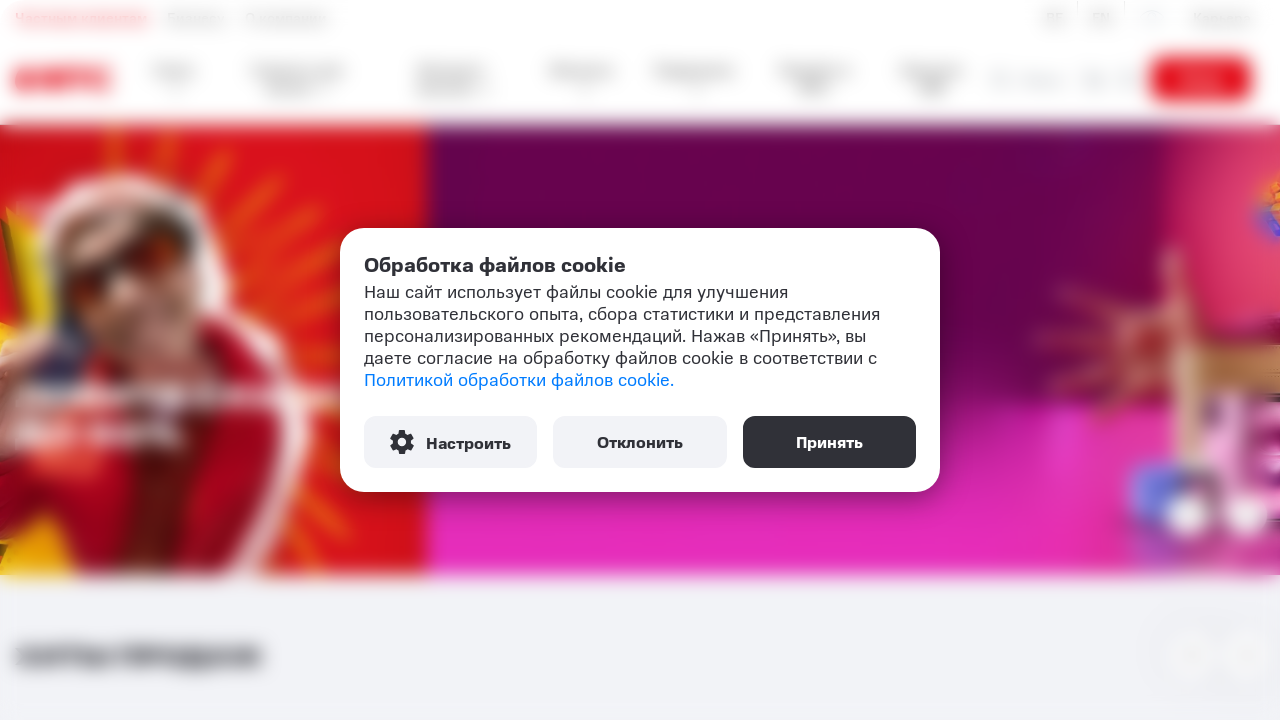

Located h2 heading in payment wrapper block
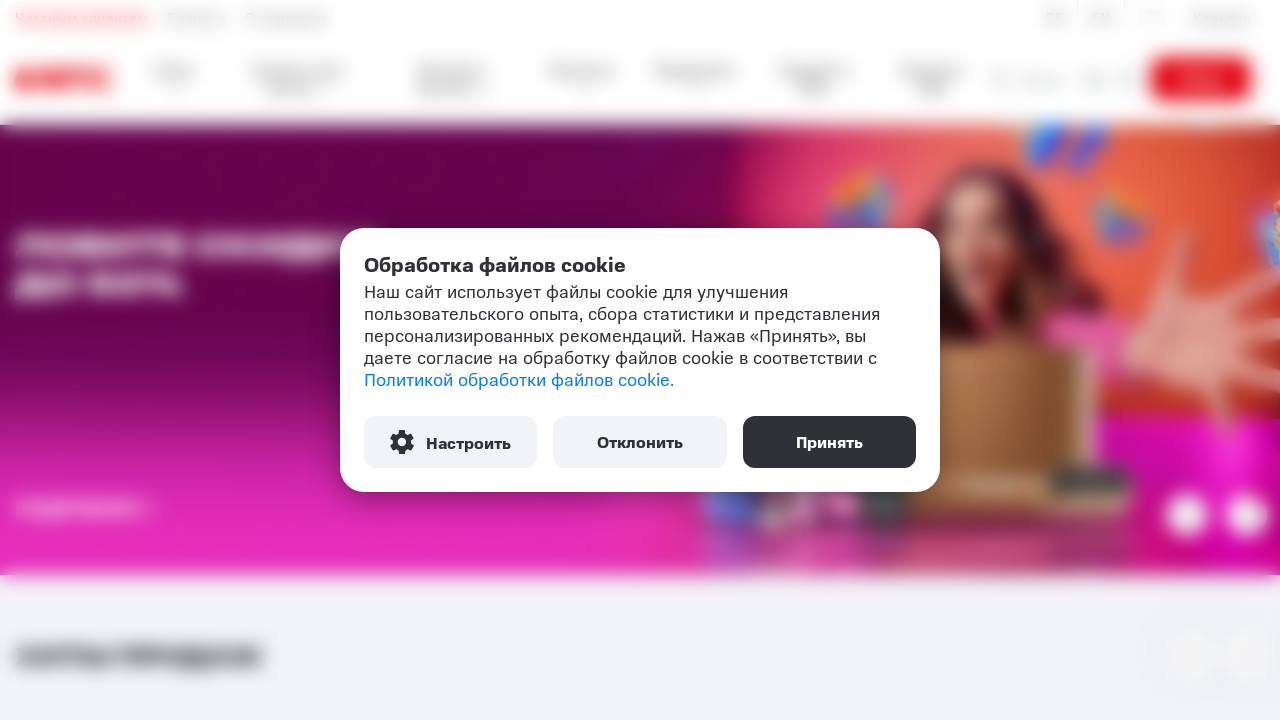

Retrieved heading text content
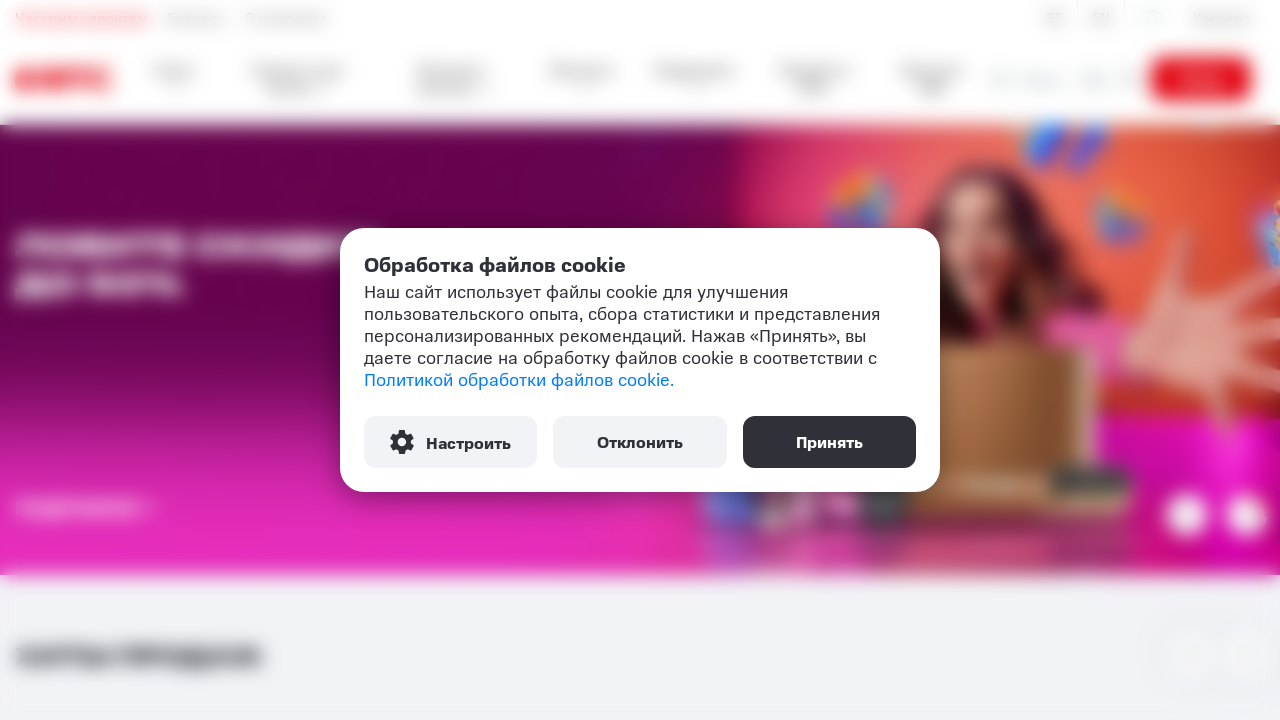

Verified heading contains 'Онлайн пополнение' text
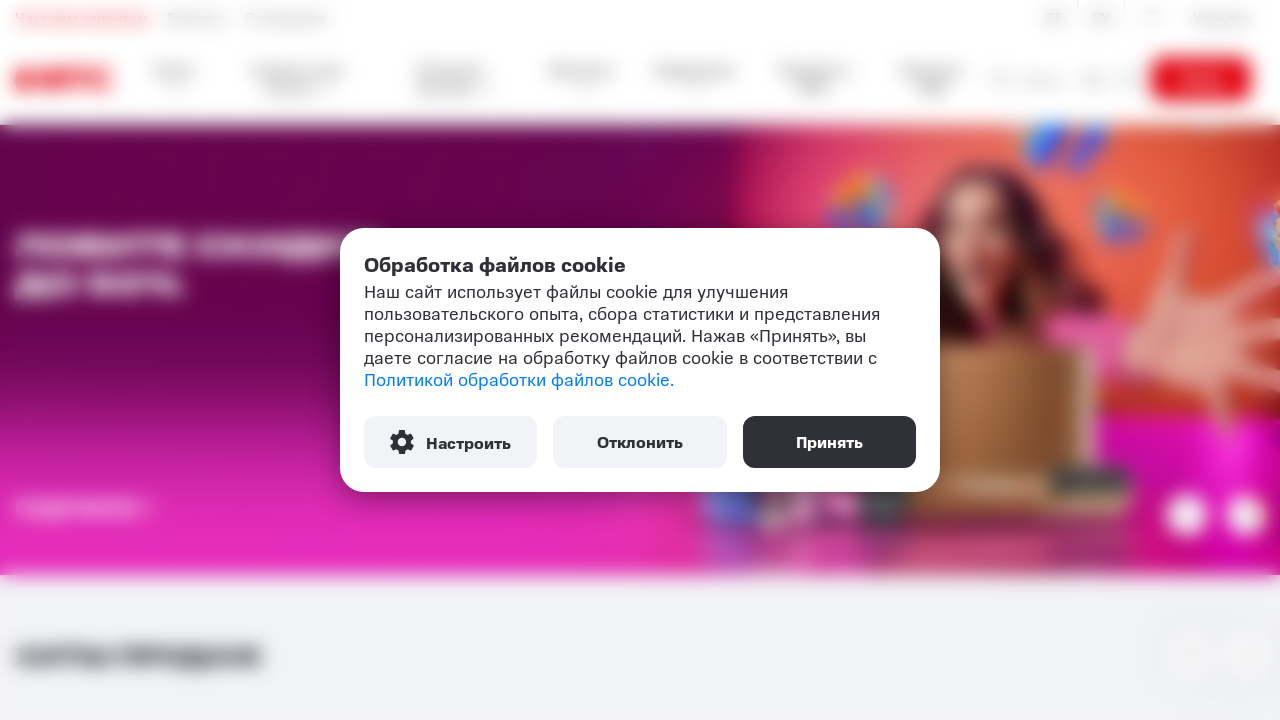

Verified heading contains 'без комиссии' text - payment block availability confirmed
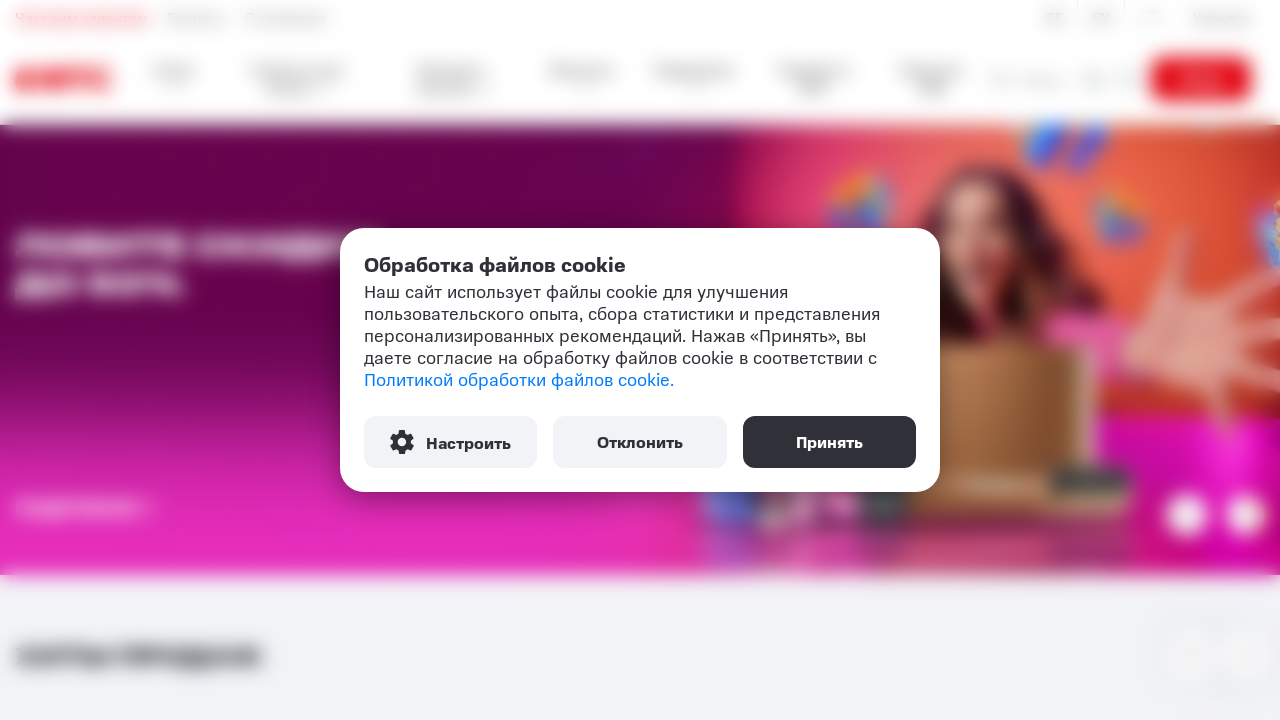

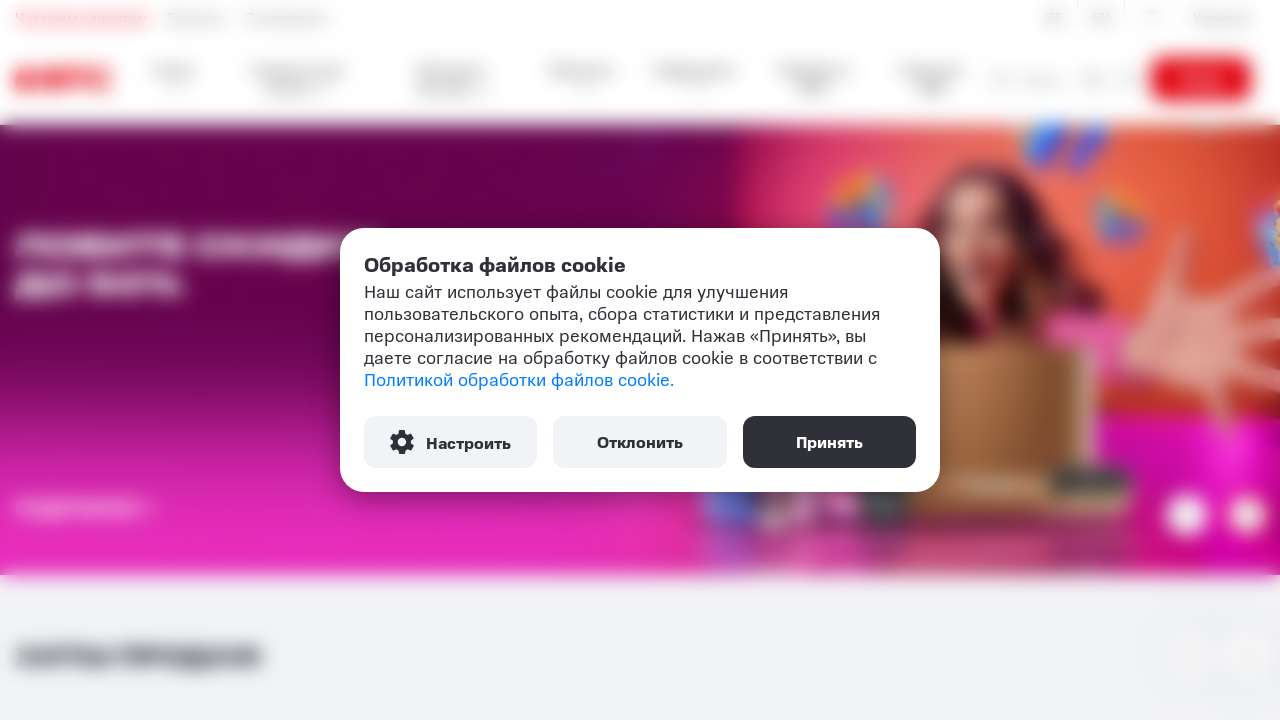